Tests a practice form by filling in personal details including name, email, gender, phone number, subjects, hobbies, address, state and city, then submitting the form

Starting URL: https://demoqa.com/automation-practice-form

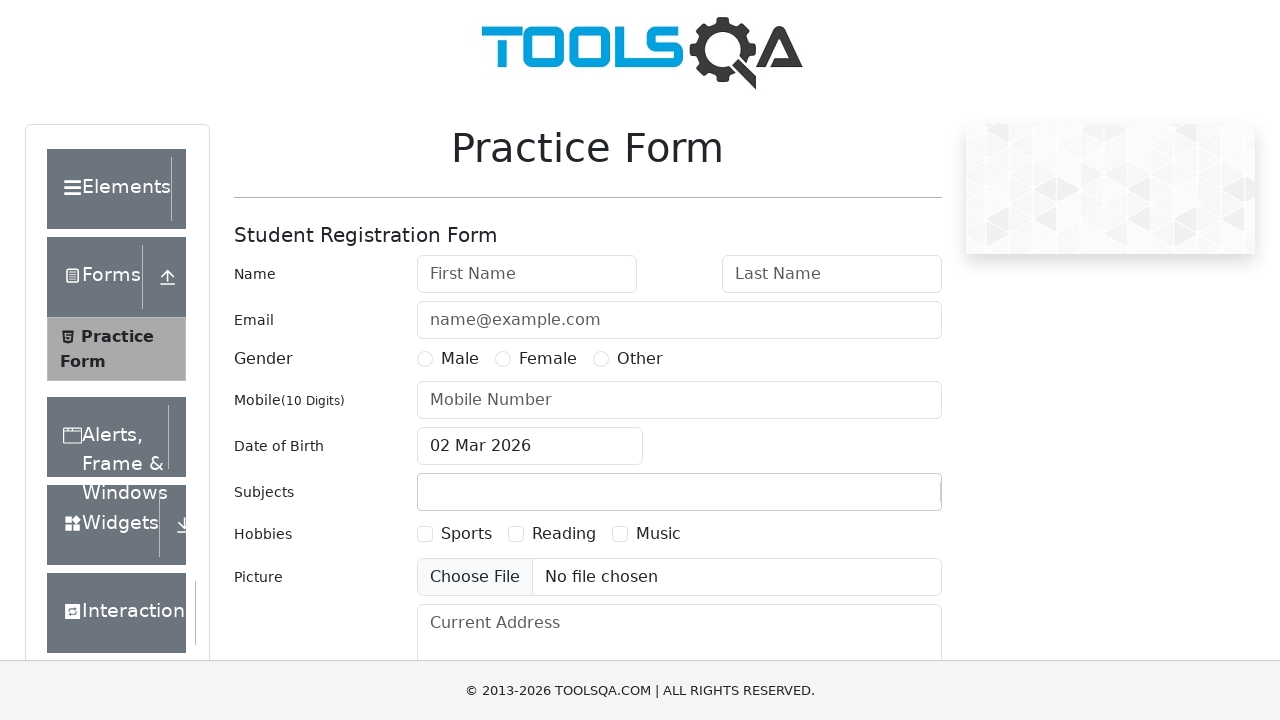

Filled first name field with 'Eduardo' on #firstName
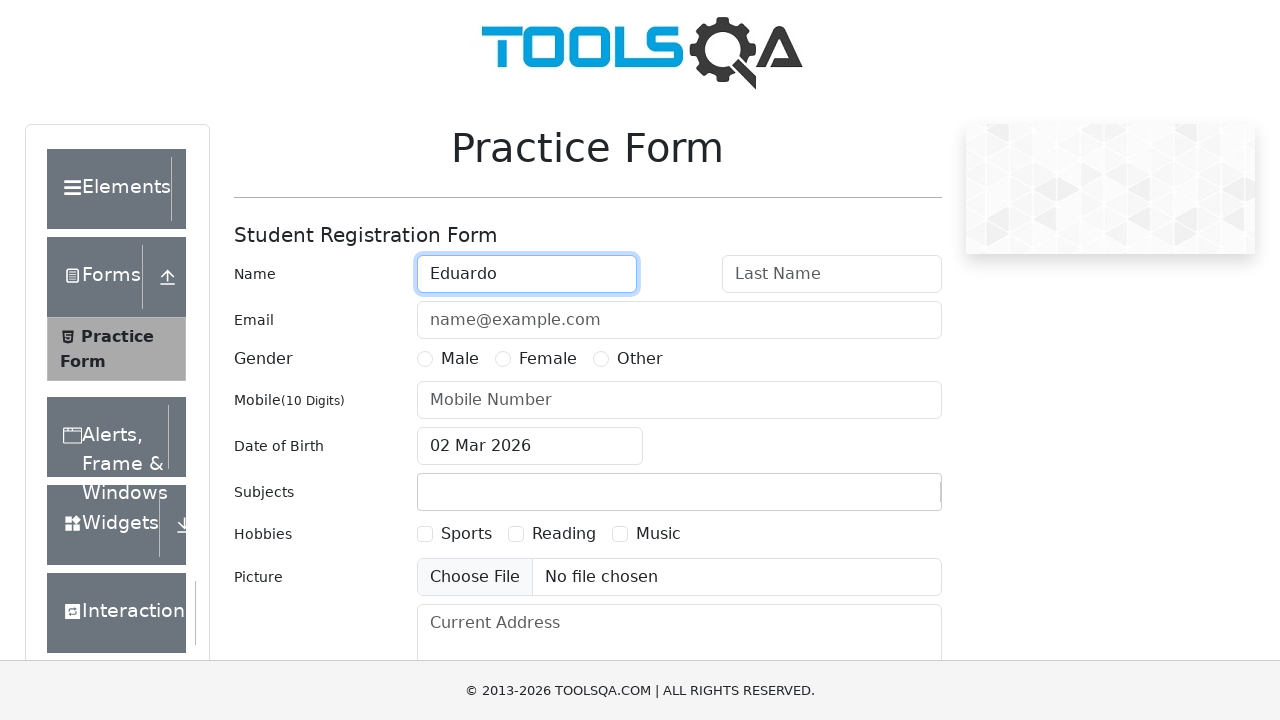

Filled last name field with 'Quiros' on #lastName
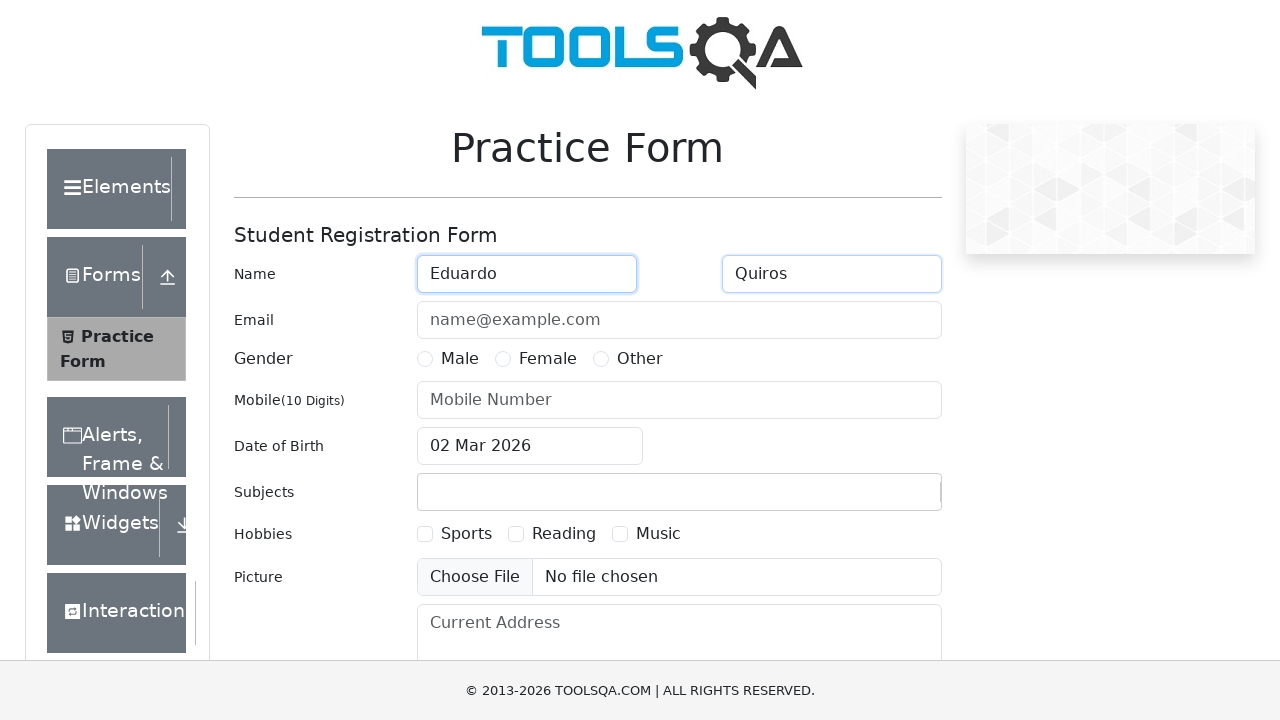

Filled email field with 'EduardoQuiros01@universidad.com' on #userEmail
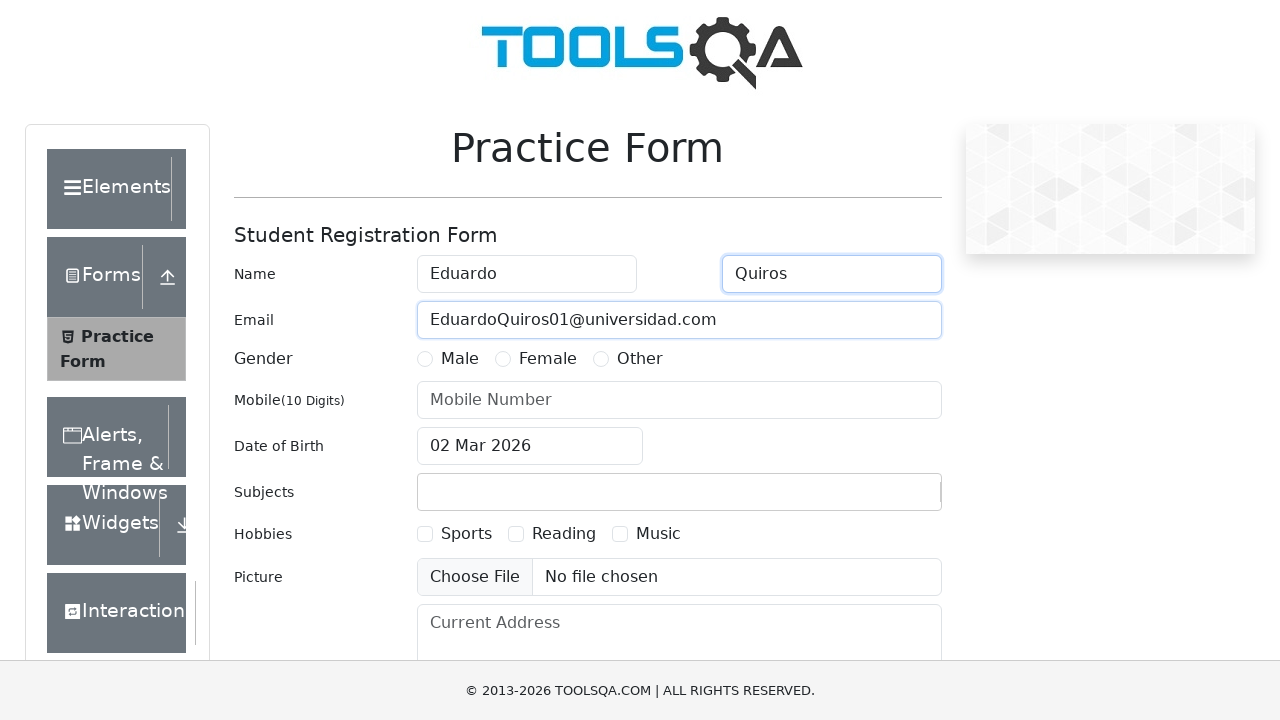

Selected Male gender option at (460, 359) on label[for='gender-radio-1']
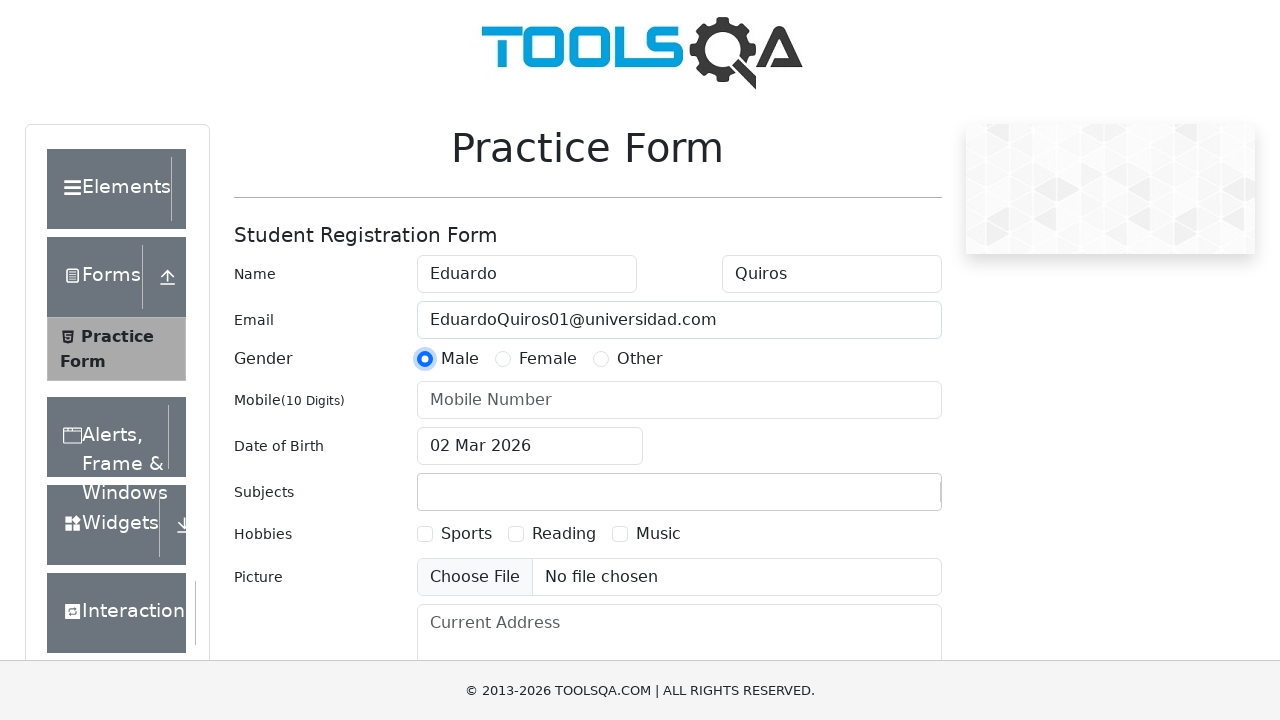

Filled phone number field with '9834234584' on #userNumber
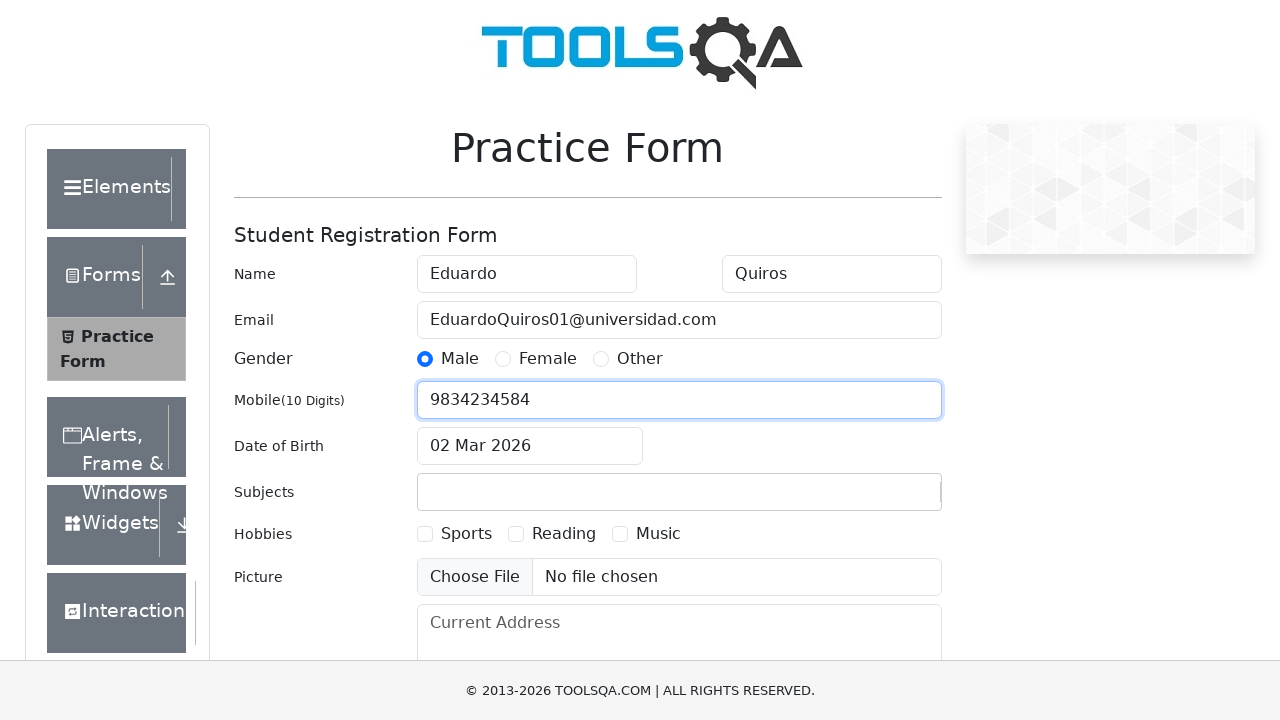

Clicked subjects container at (679, 492) on #subjectsContainer
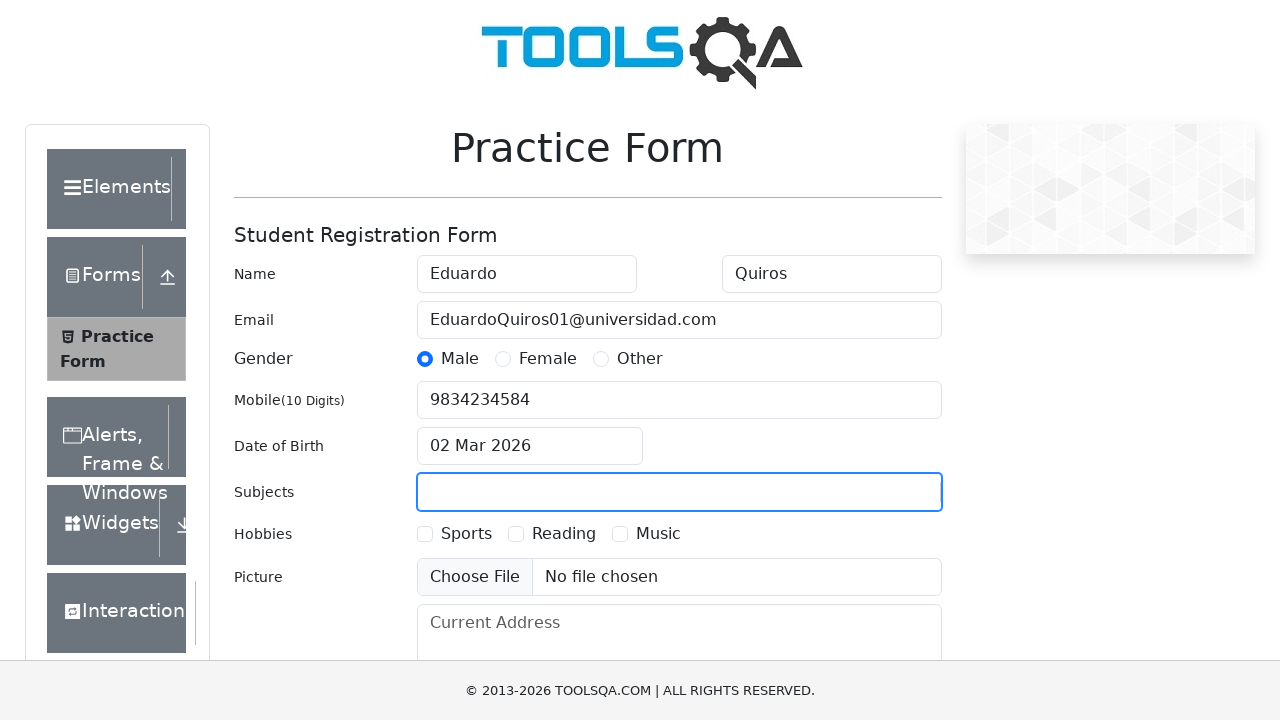

Entered 'English' in subjects field on #subjectsInput
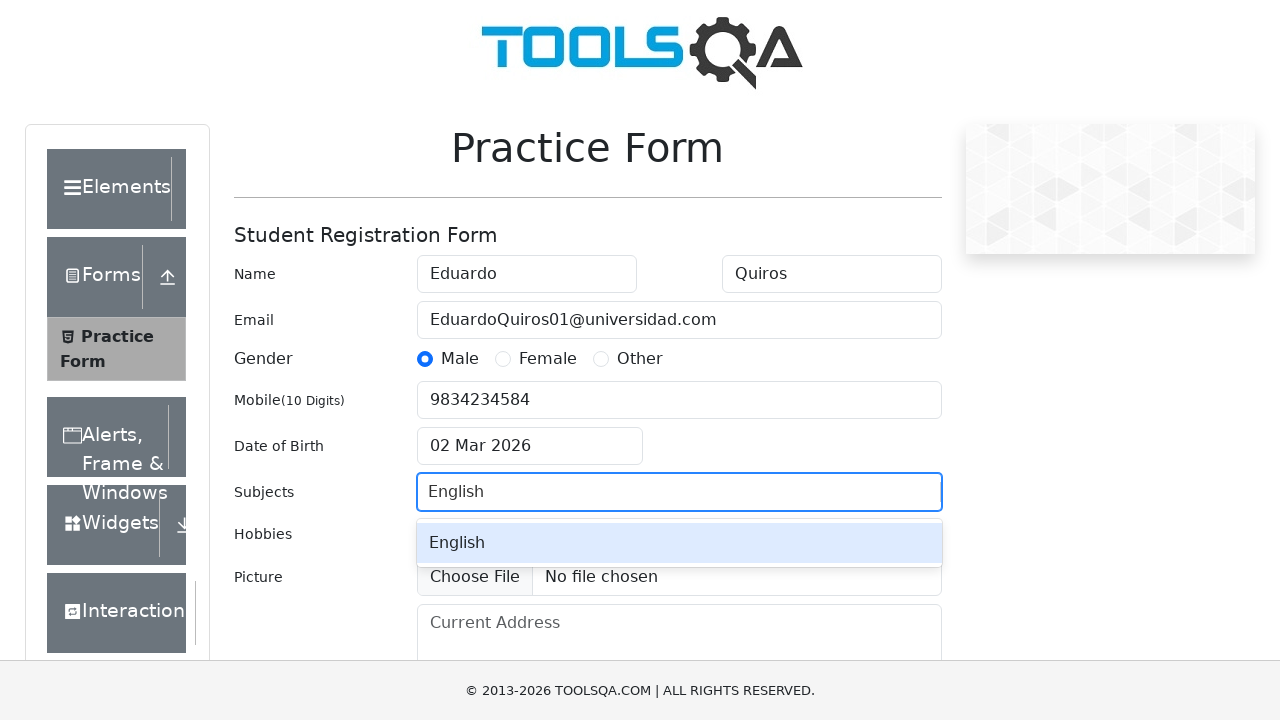

Pressed Enter to confirm subject on #subjectsInput
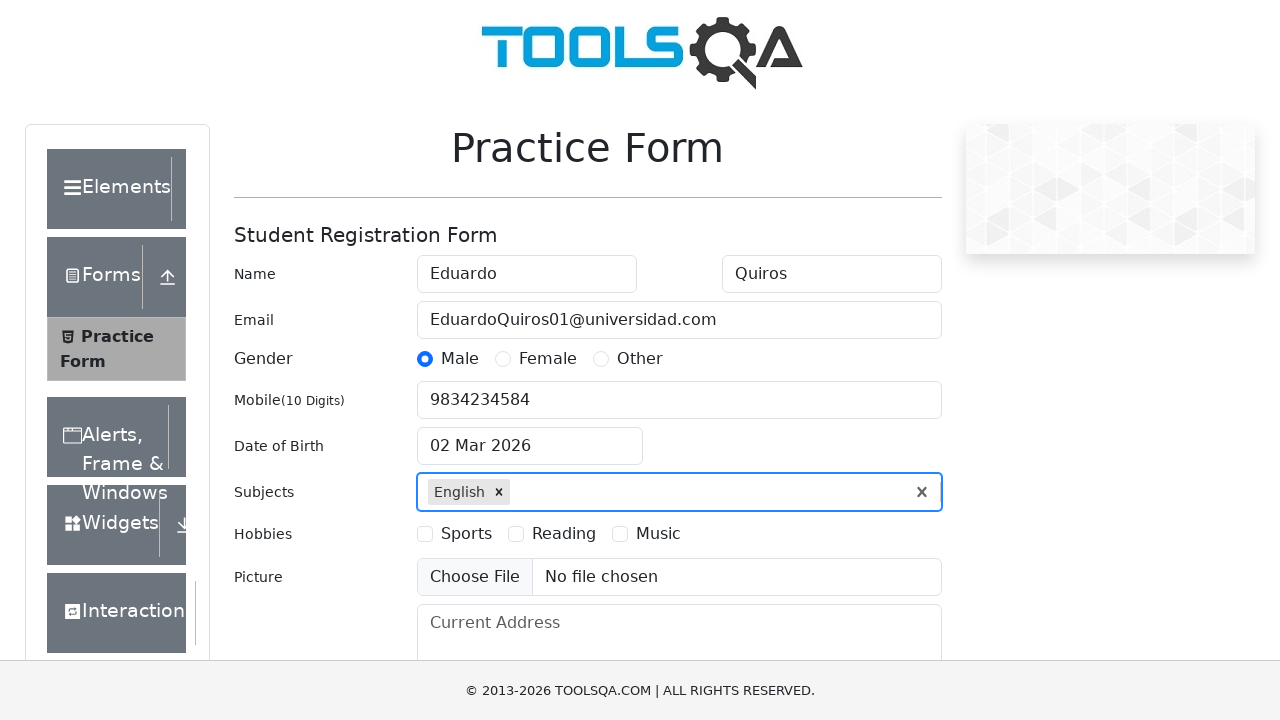

Selected Sports hobby at (466, 534) on label[for='hobbies-checkbox-1']
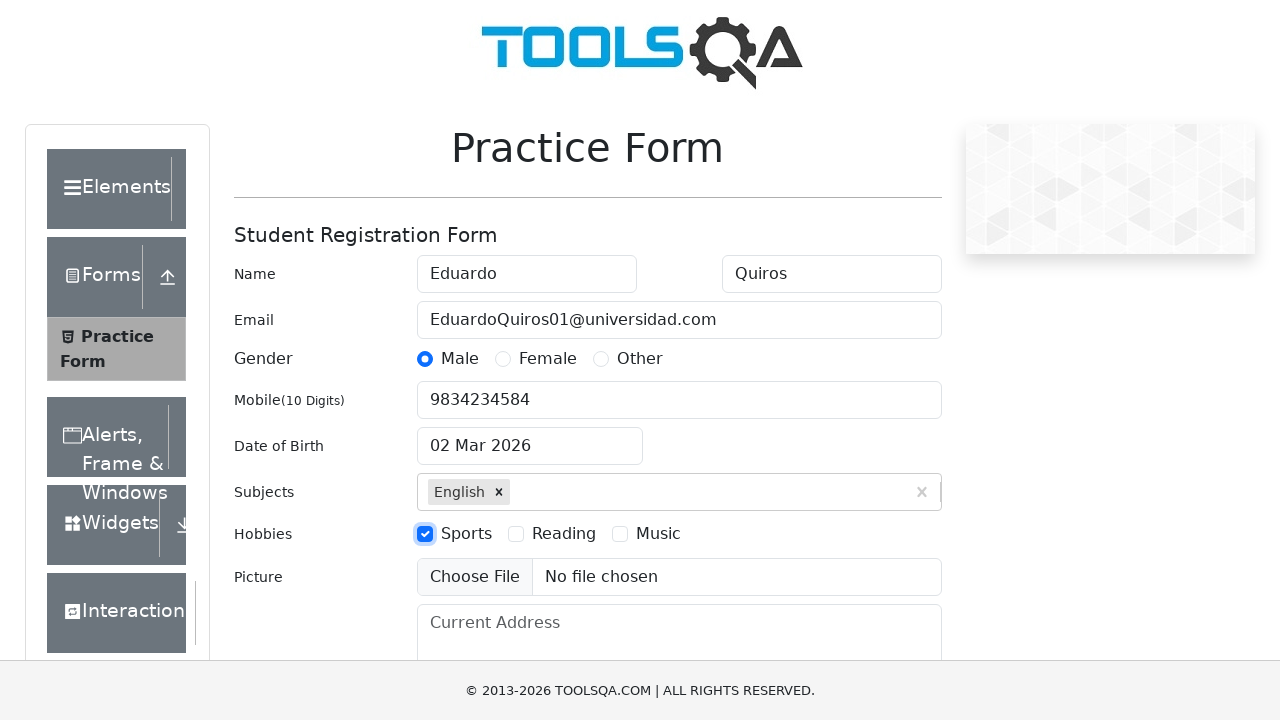

Filled current address field with 'Heredia' on #currentAddress
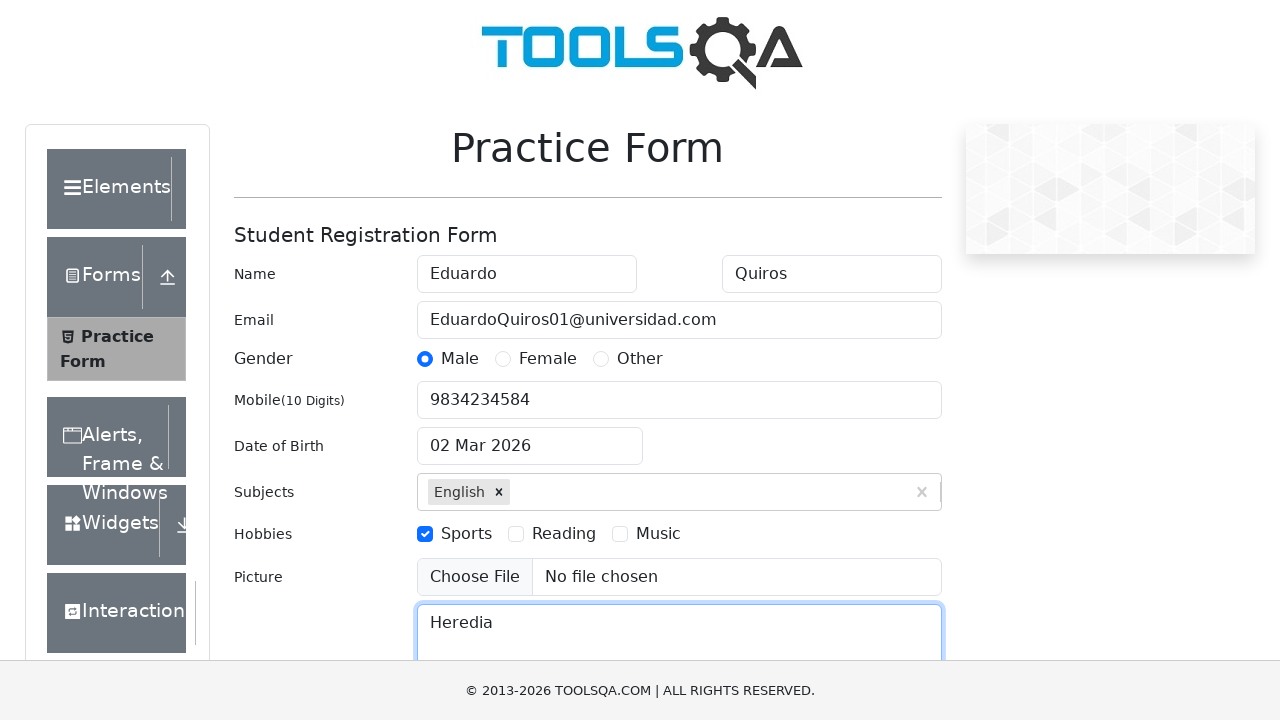

Clicked state dropdown at (527, 437) on #state
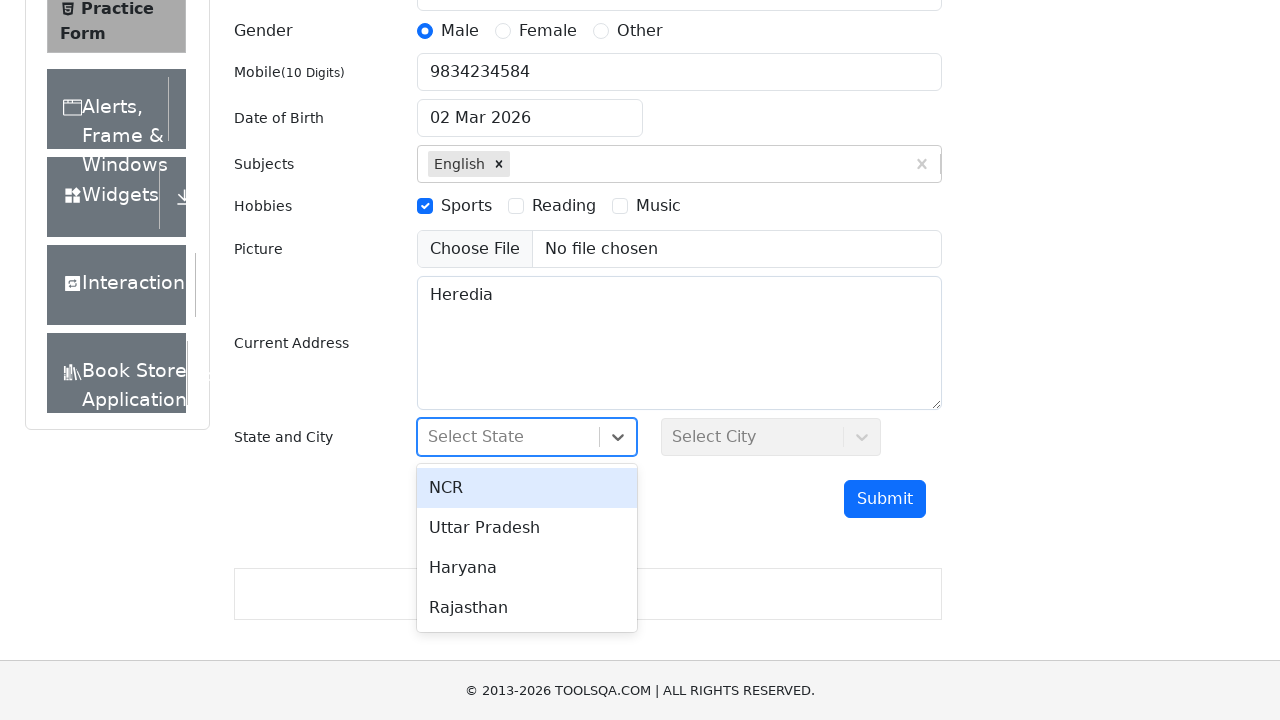

Entered 'NCR' in state search field on #state input
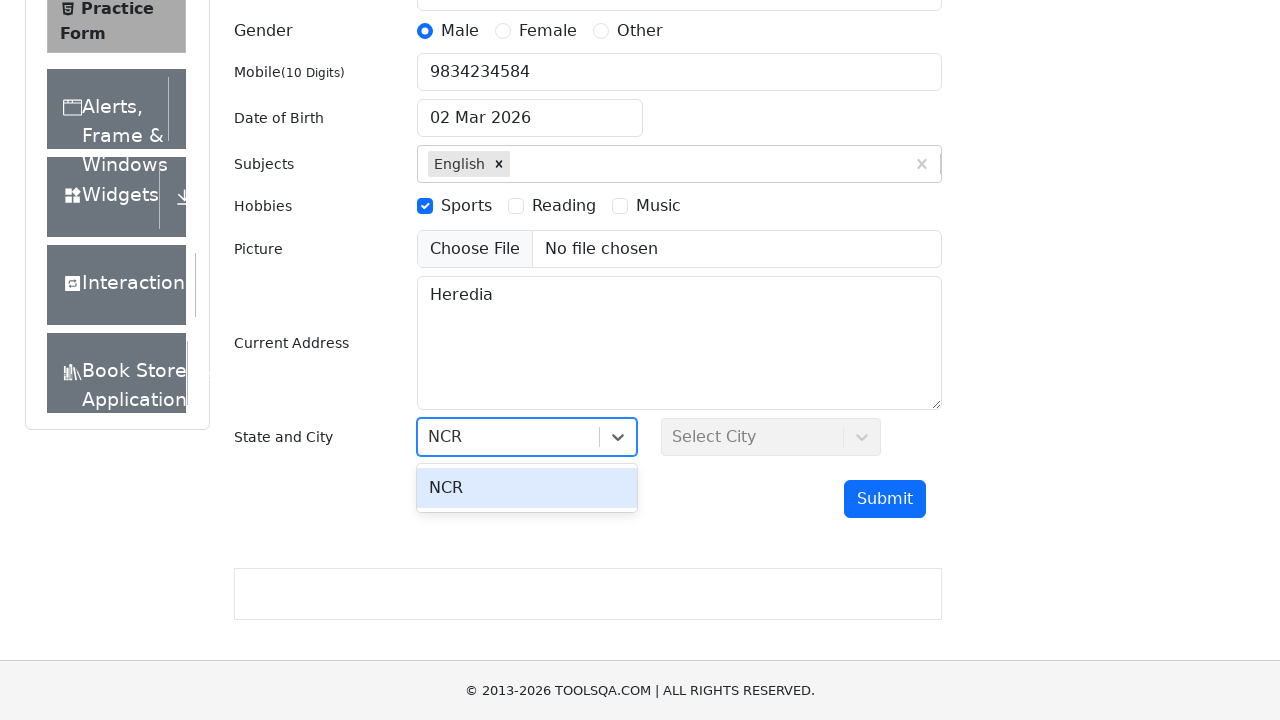

Pressed Enter to confirm state selection on #state input
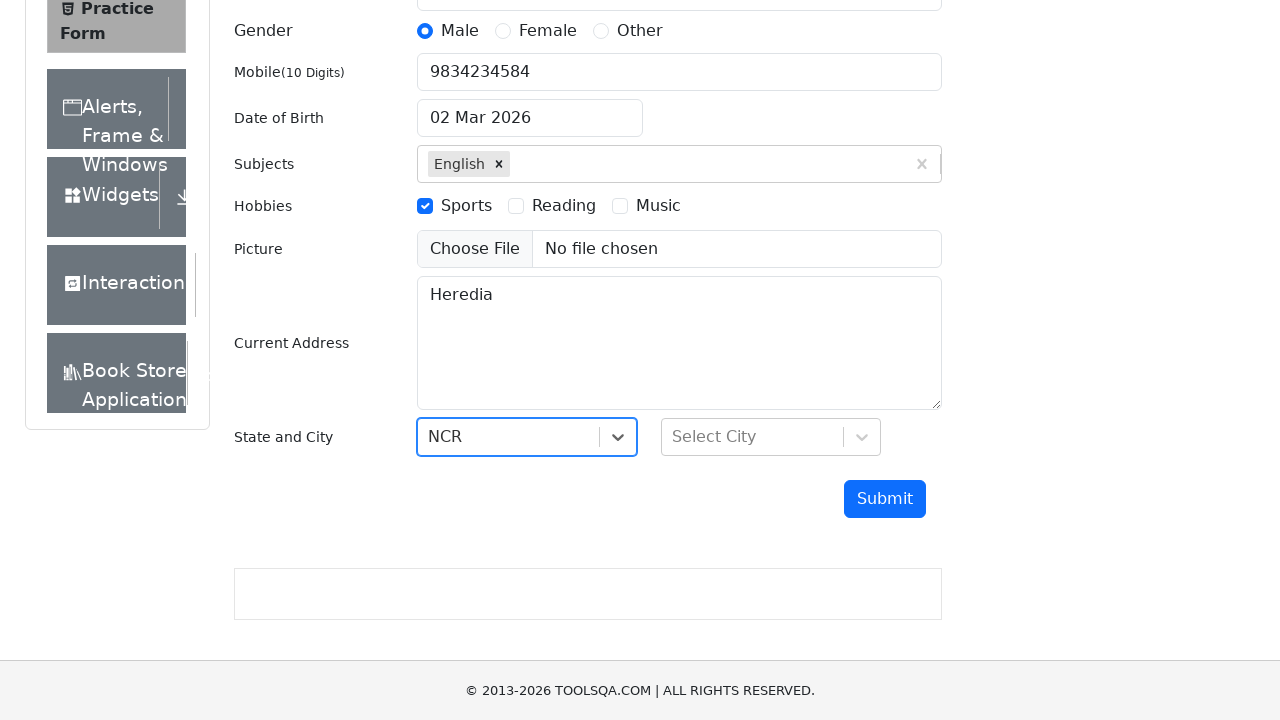

Clicked city dropdown at (771, 437) on #city
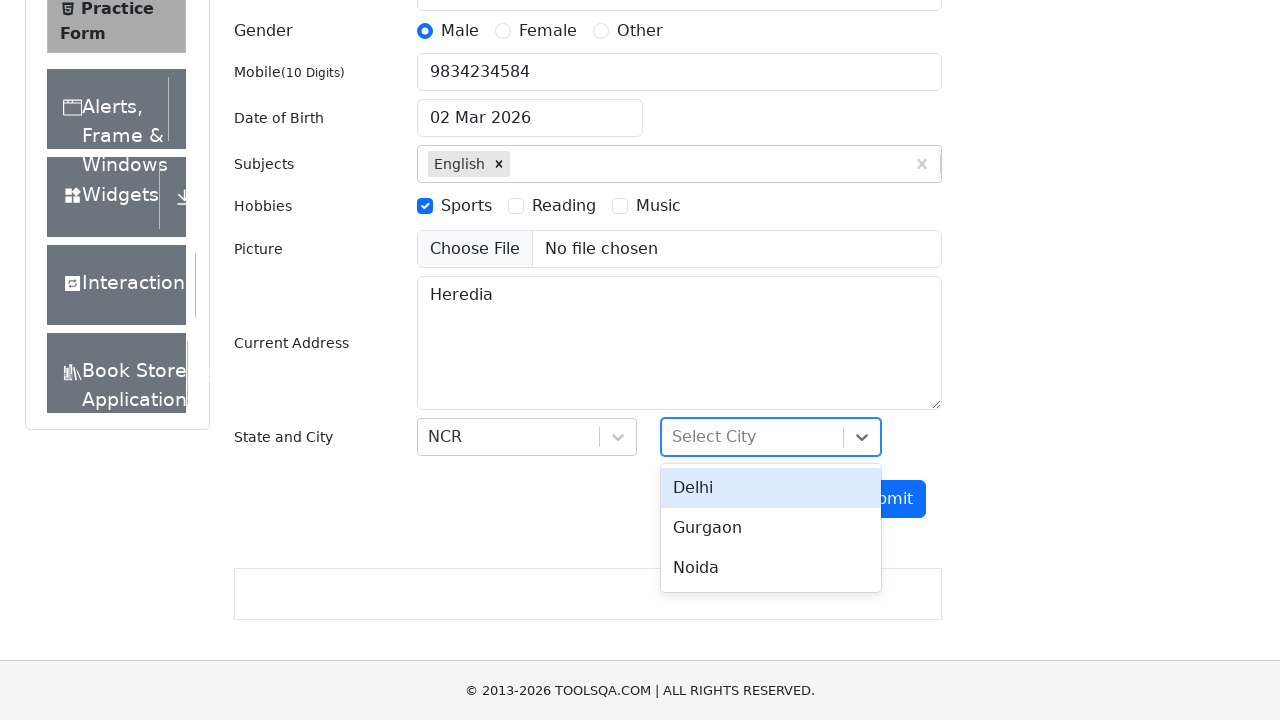

Entered 'Delhi' in city search field on #city input
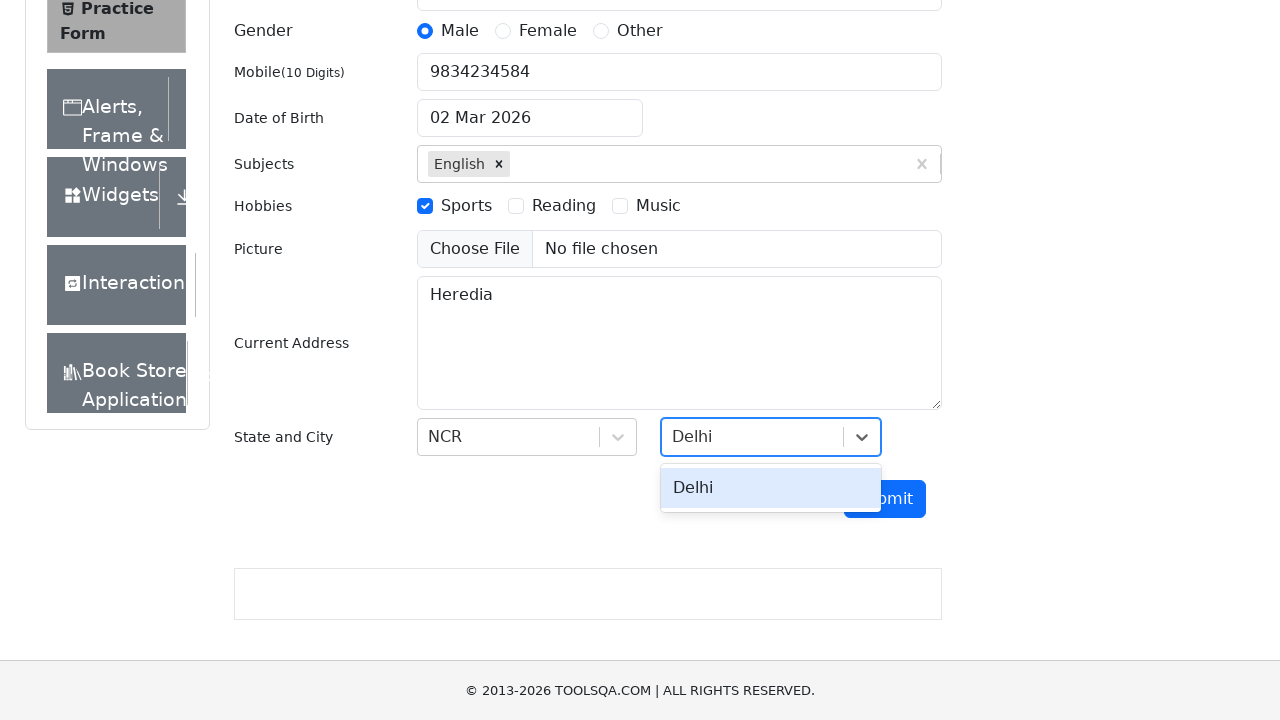

Pressed Enter to confirm city selection on #city input
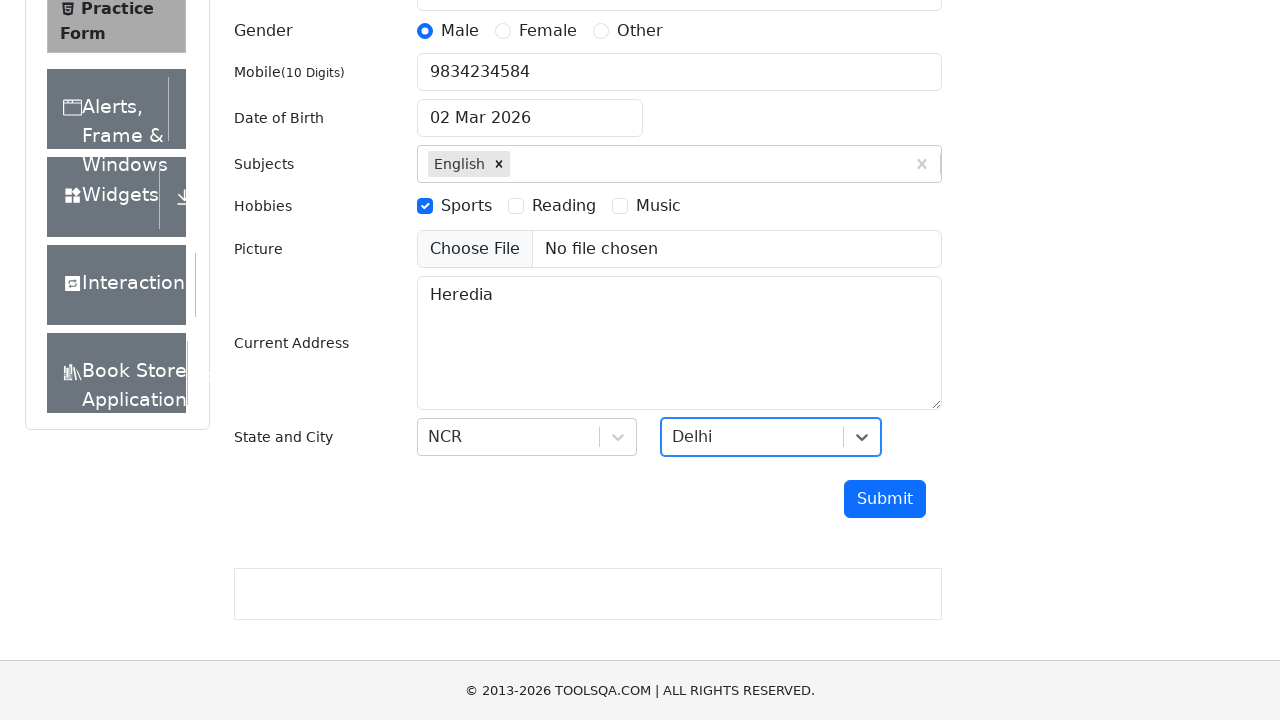

Clicked submit button to submit the practice form at (885, 499) on #submit
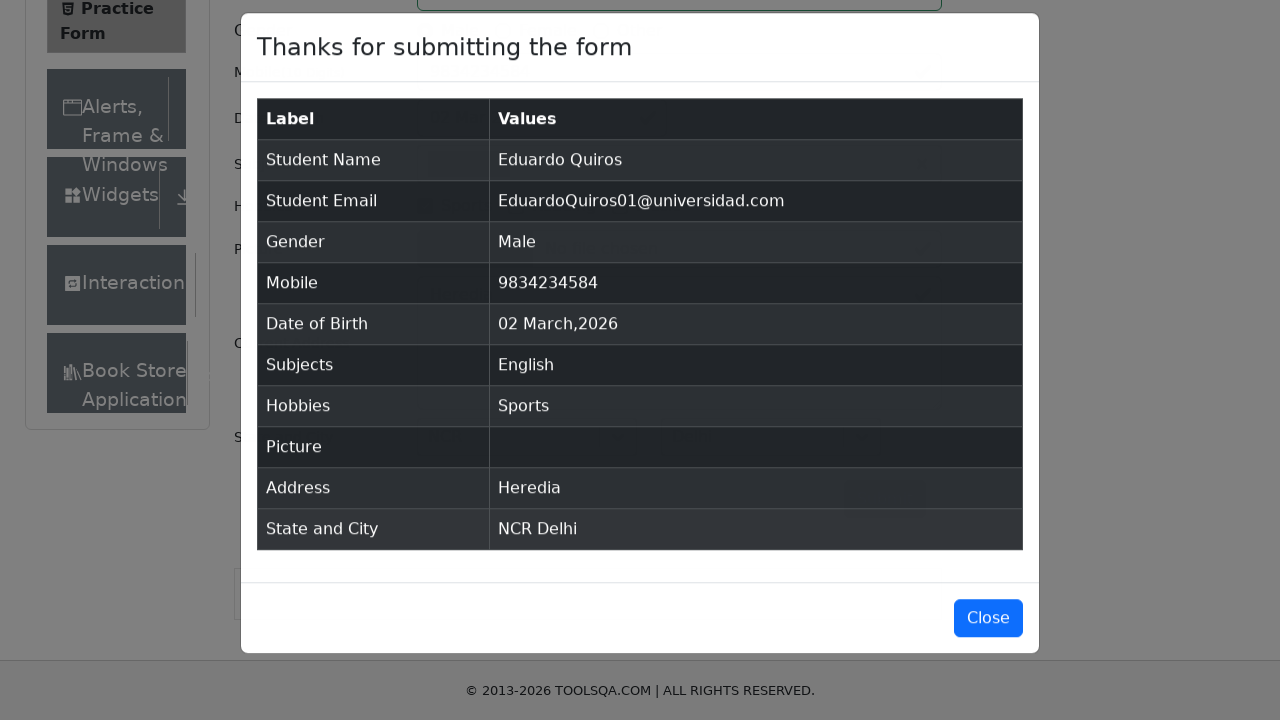

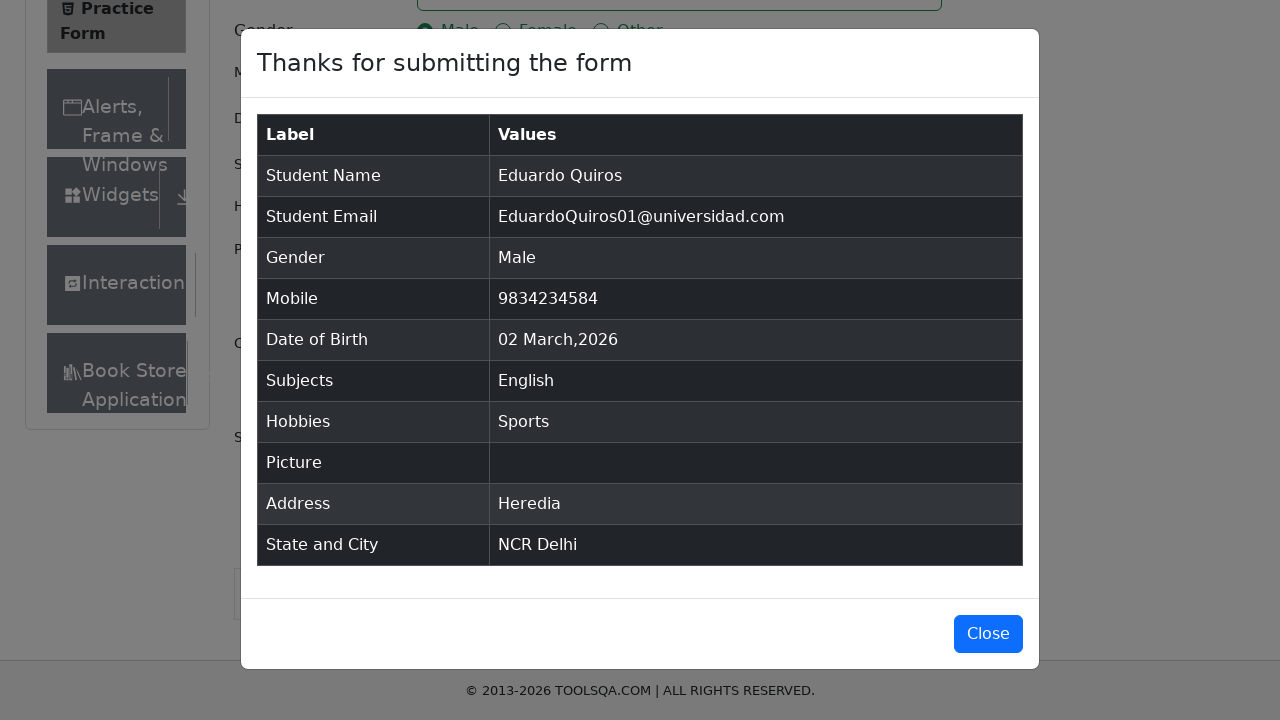